Navigates to the OrangeHRM login page and waits for it to fully load, verifying the page renders correctly.

Starting URL: https://opensource-demo.orangehrmlive.com/web/index.php/auth/login

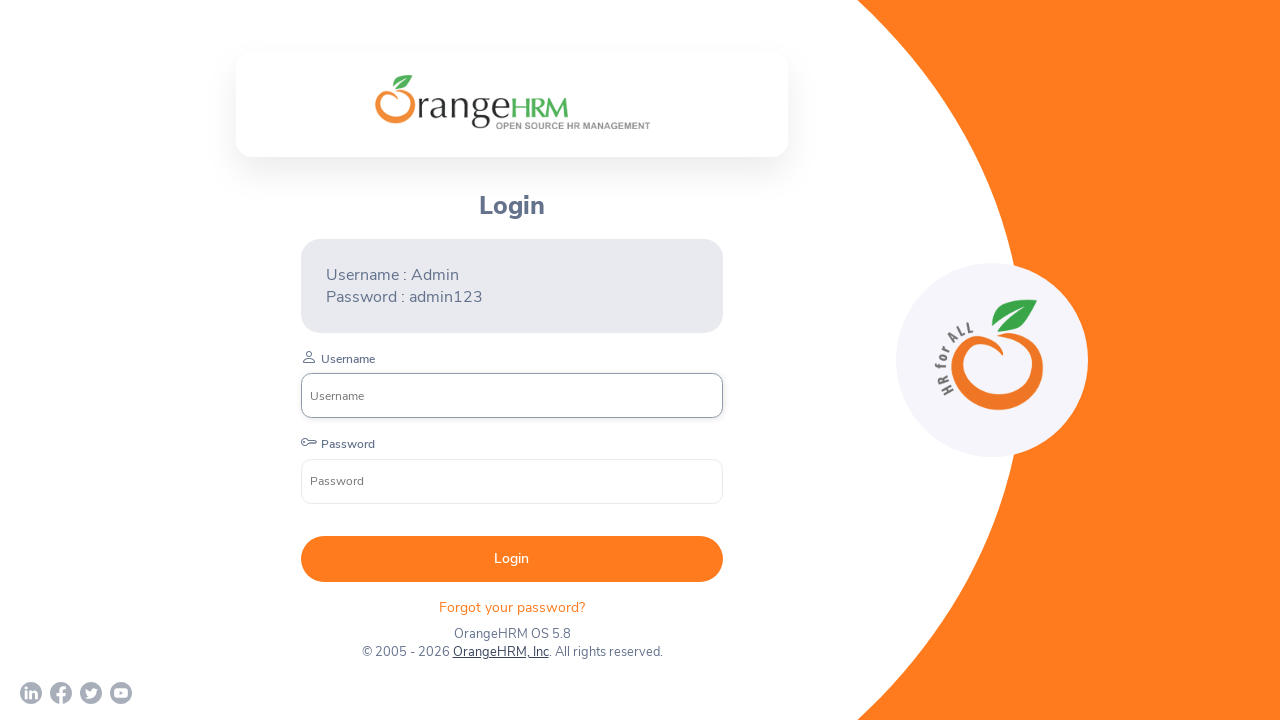

Waited 5 seconds for page to fully load
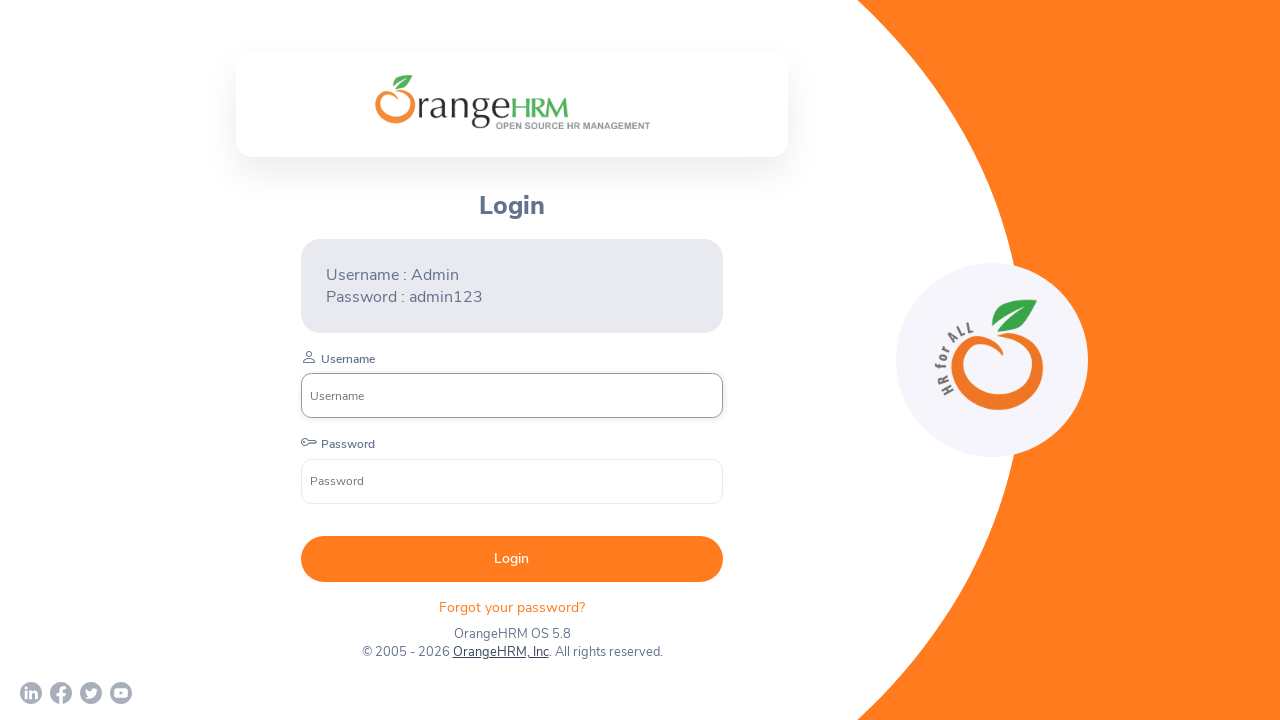

Login submit button is visible on OrangeHRM login page
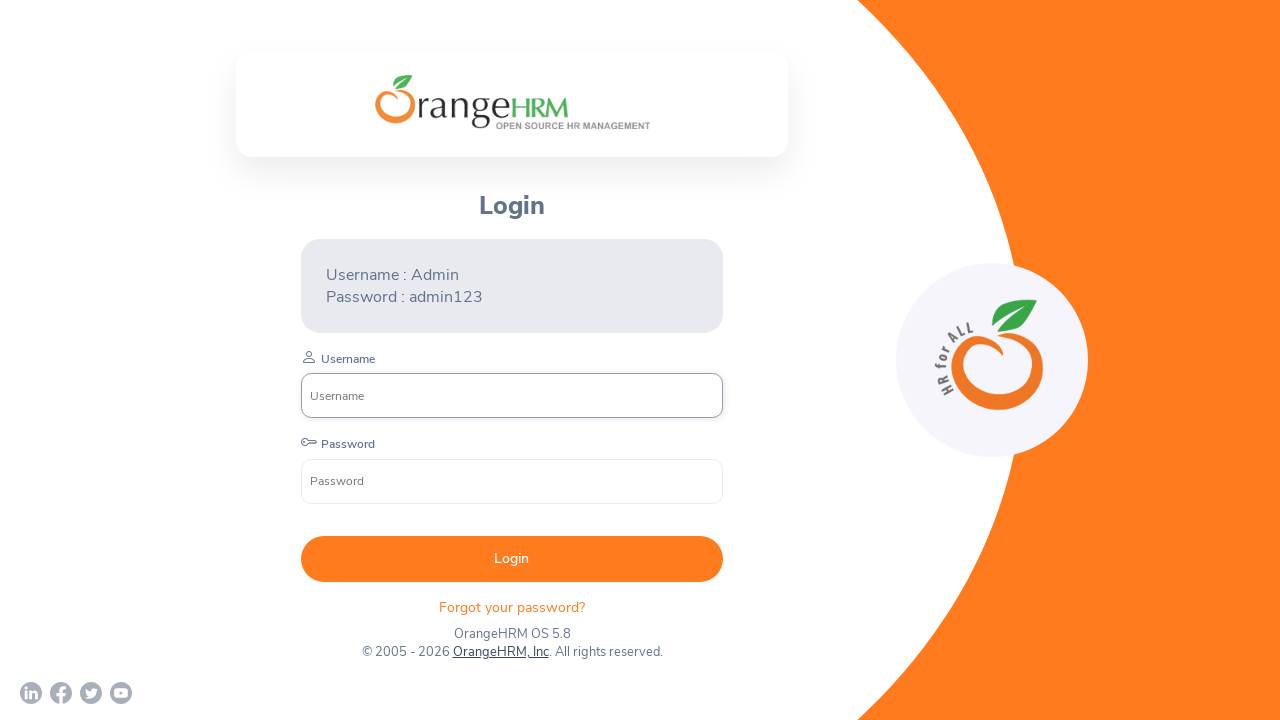

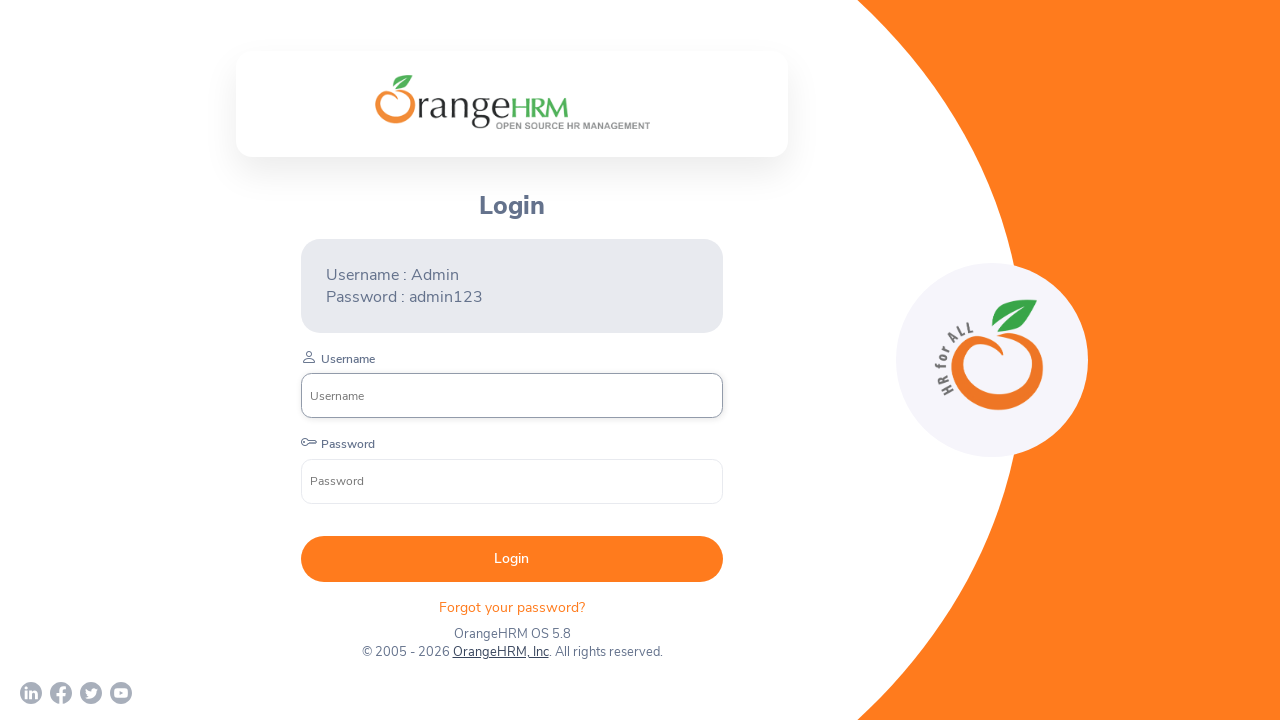